Tests textarea field by entering text and verifying the entered value

Starting URL: https://www.selenium.dev/selenium/web/web-form.html

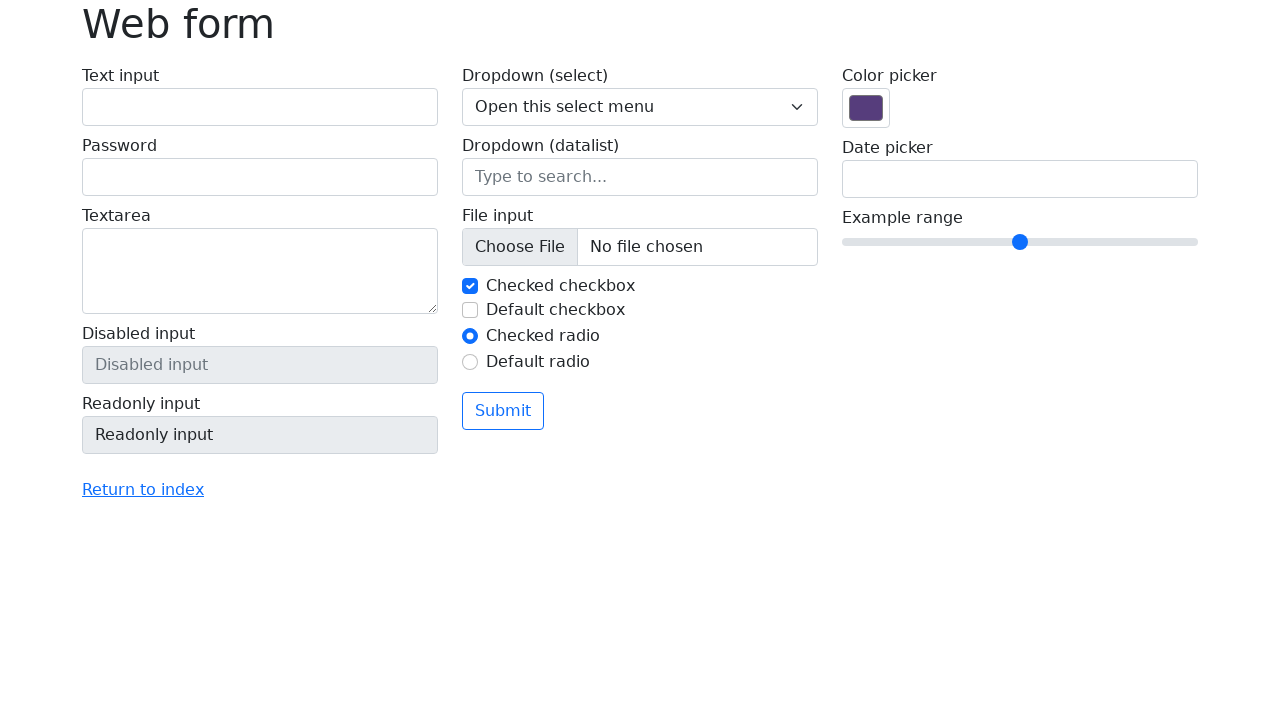

Entered text 'Hello Maias,how are you?' into textarea field on [name='my-textarea']
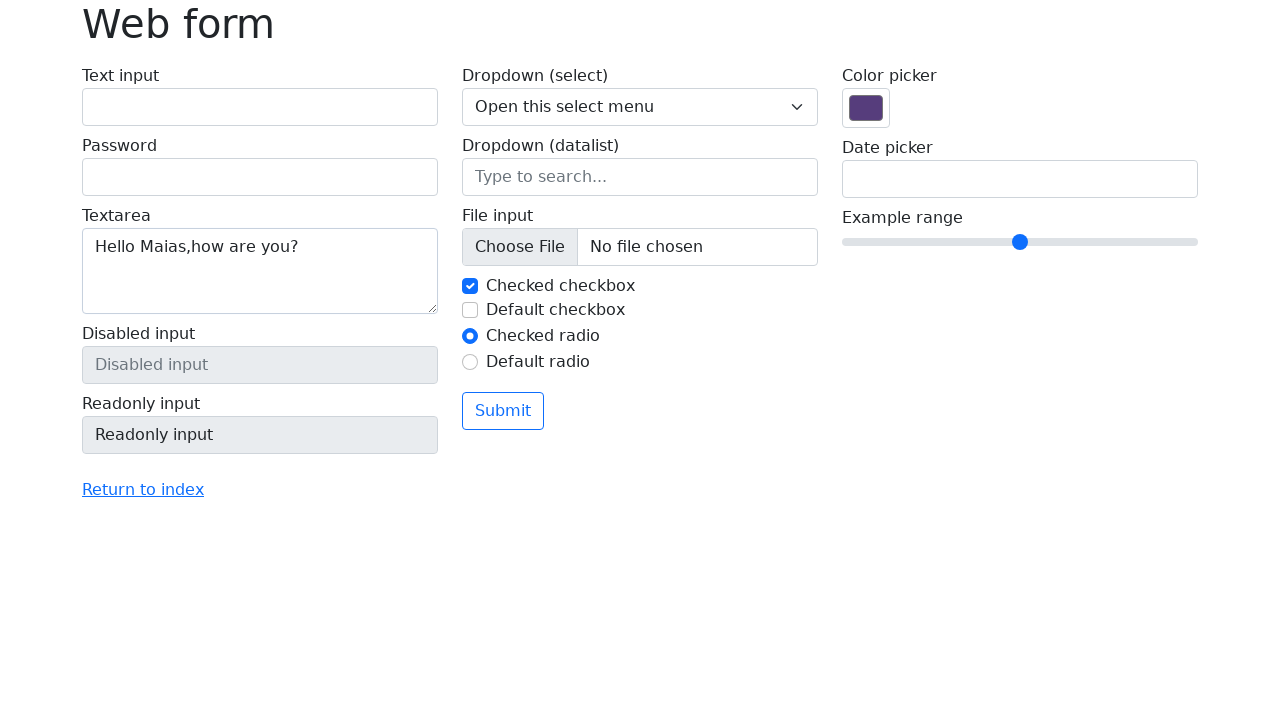

Verified textarea contains the expected text 'Hello Maias,how are you?'
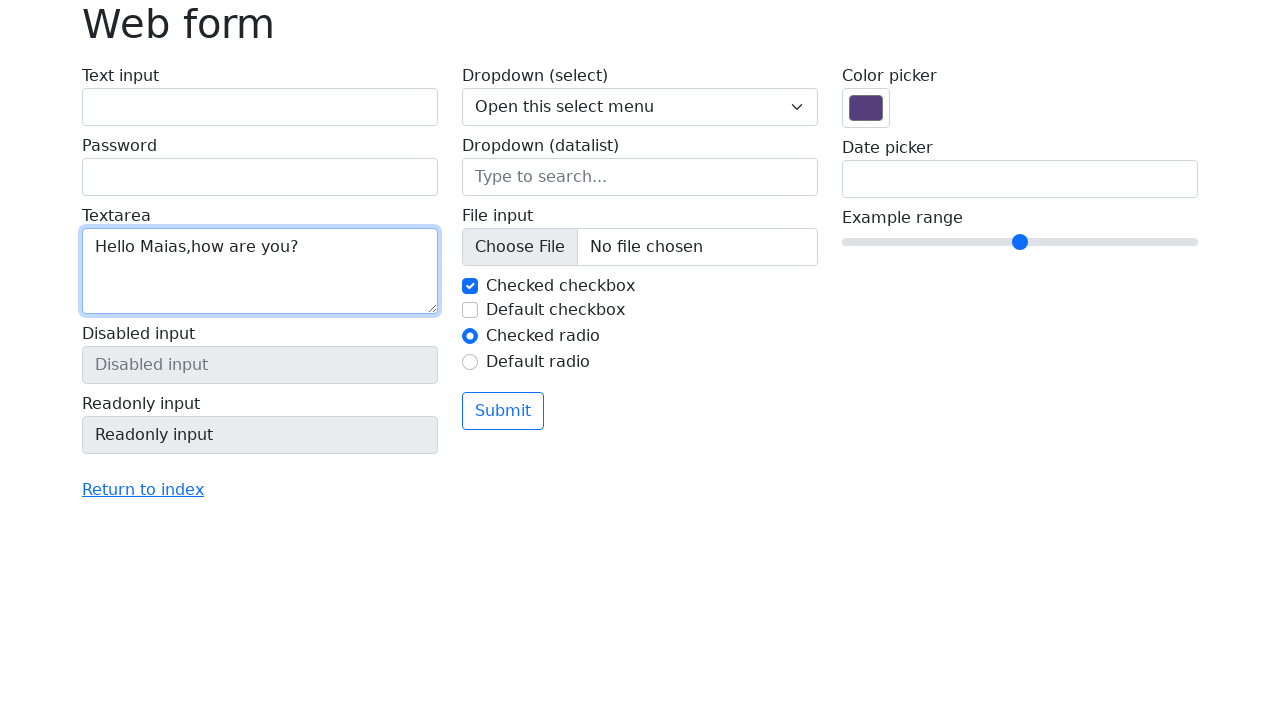

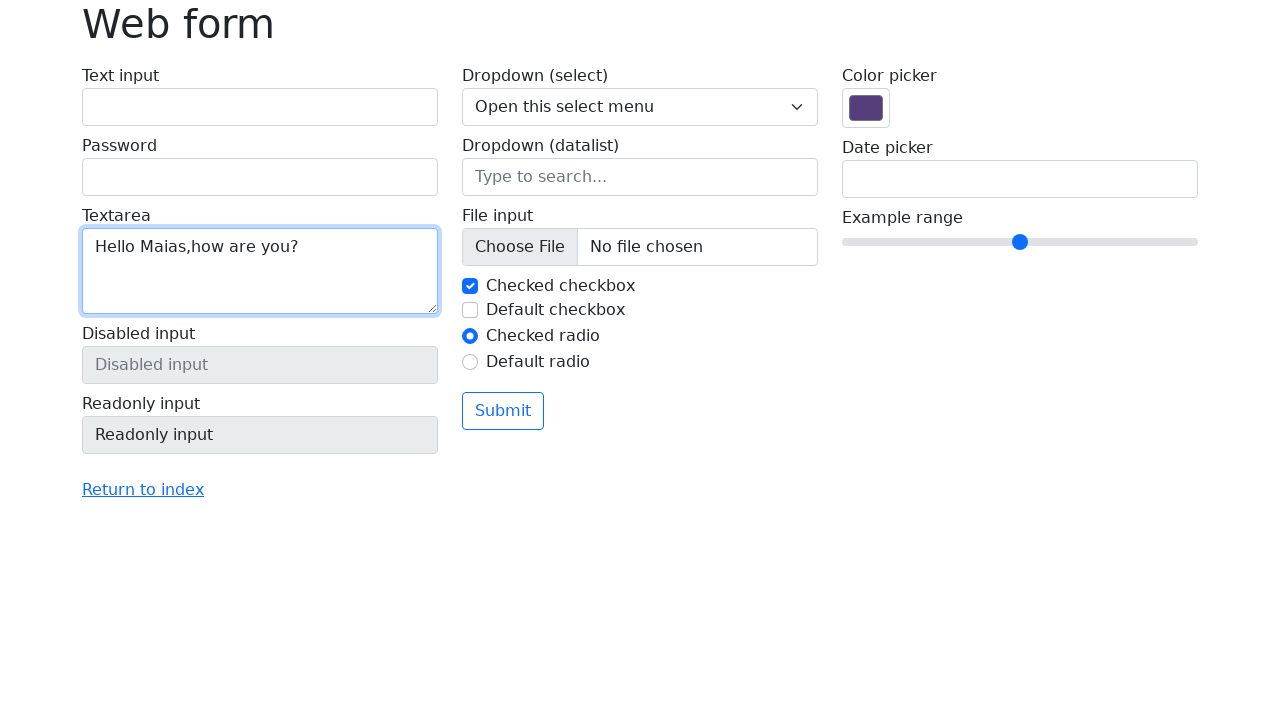